Tests unmarking todo items as complete by unchecking their checkboxes

Starting URL: https://demo.playwright.dev/todomvc

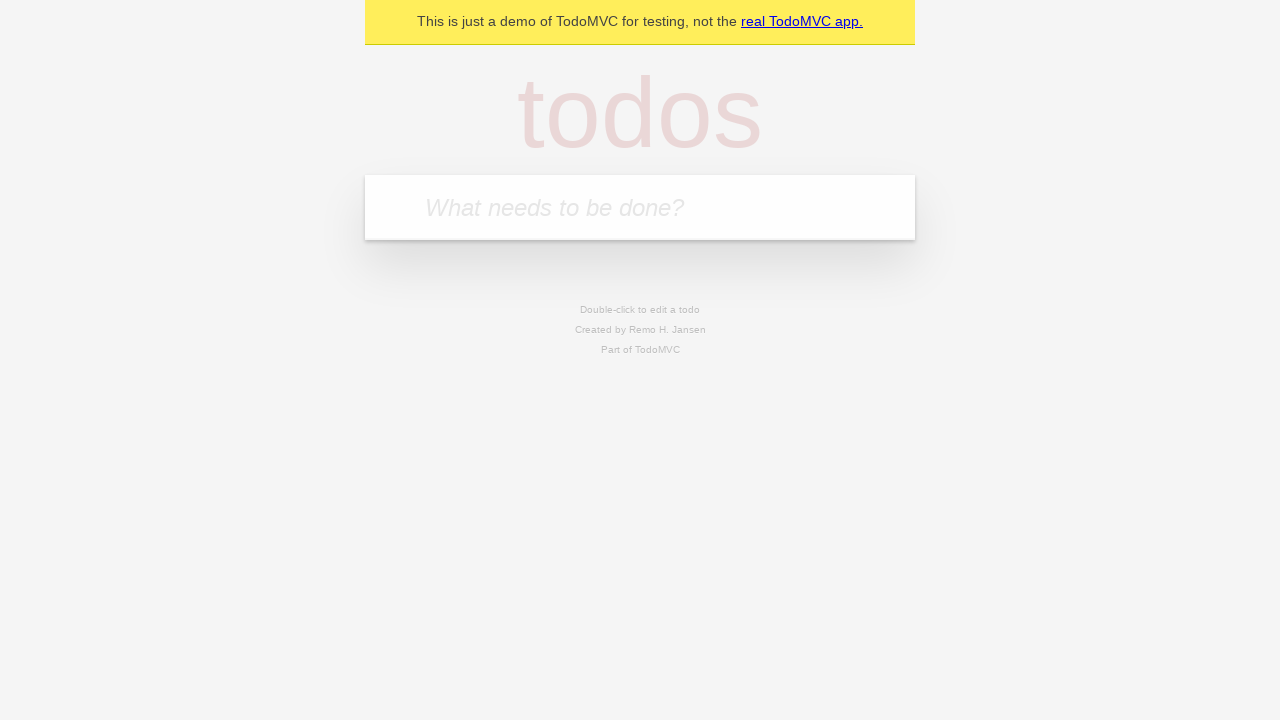

Filled todo input with 'buy some cheese' on internal:attr=[placeholder="What needs to be done?"i]
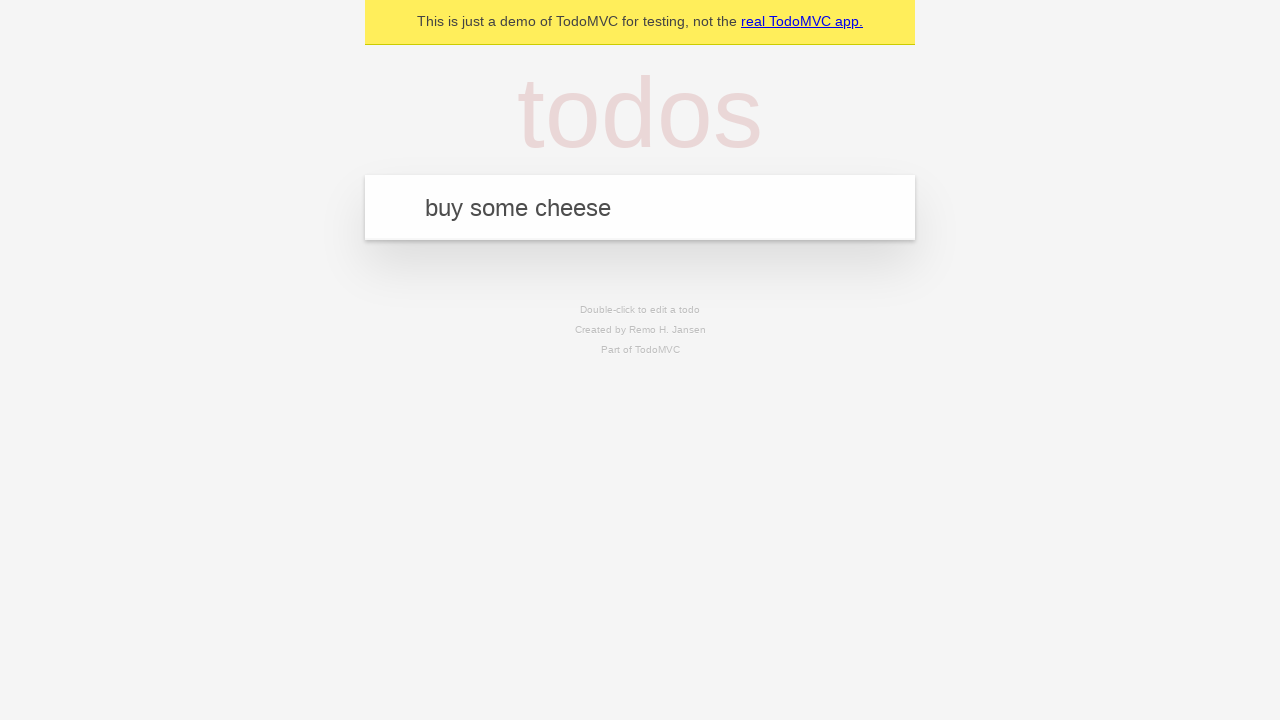

Pressed Enter to add first todo item on internal:attr=[placeholder="What needs to be done?"i]
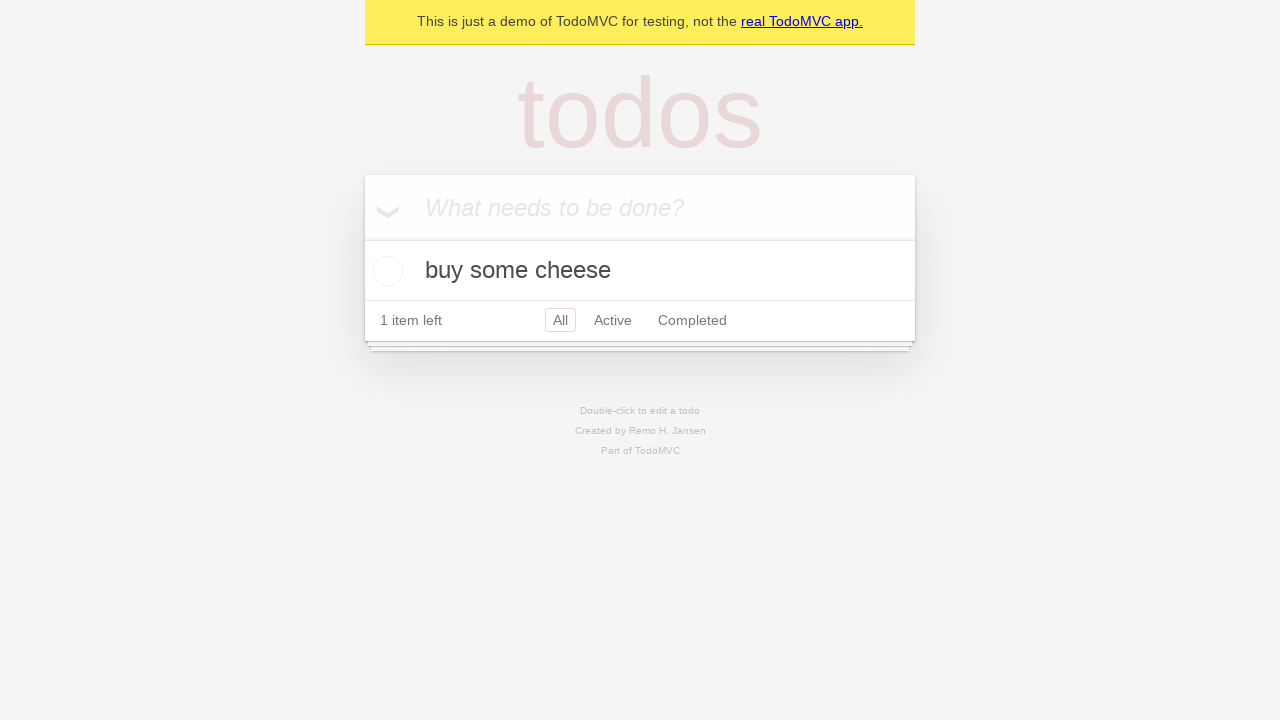

Filled todo input with 'feed the cat' on internal:attr=[placeholder="What needs to be done?"i]
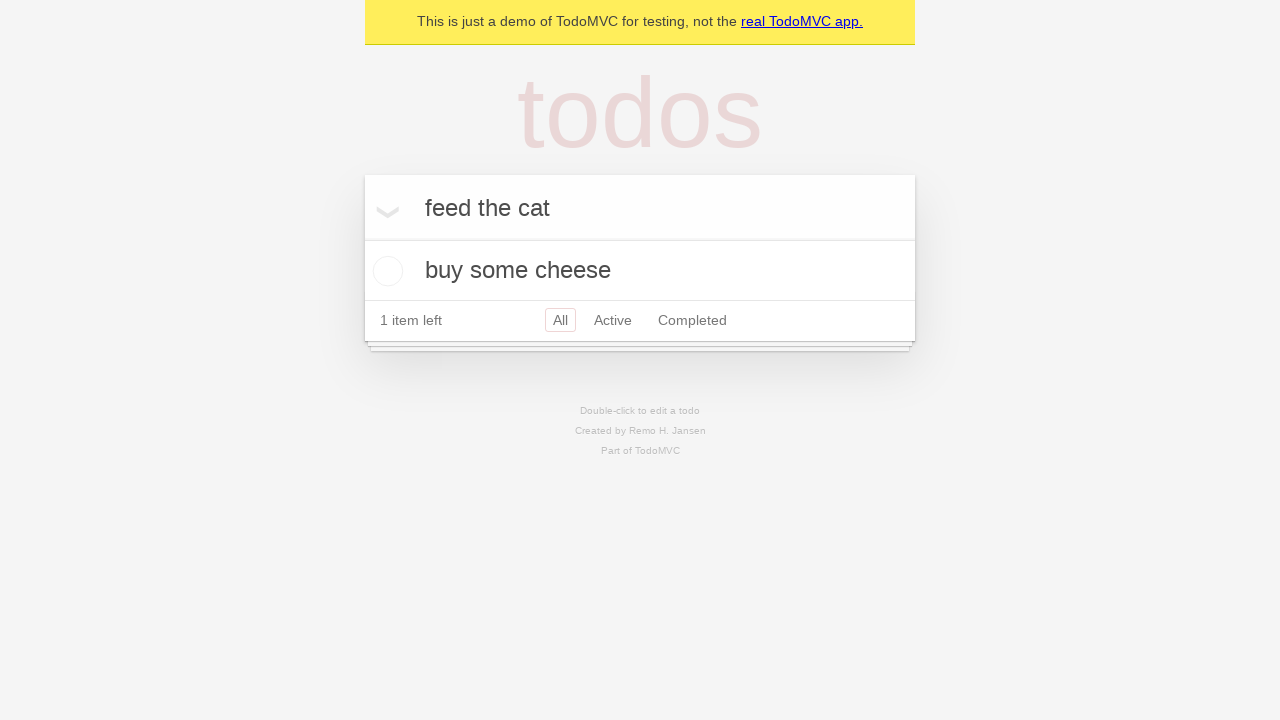

Pressed Enter to add second todo item on internal:attr=[placeholder="What needs to be done?"i]
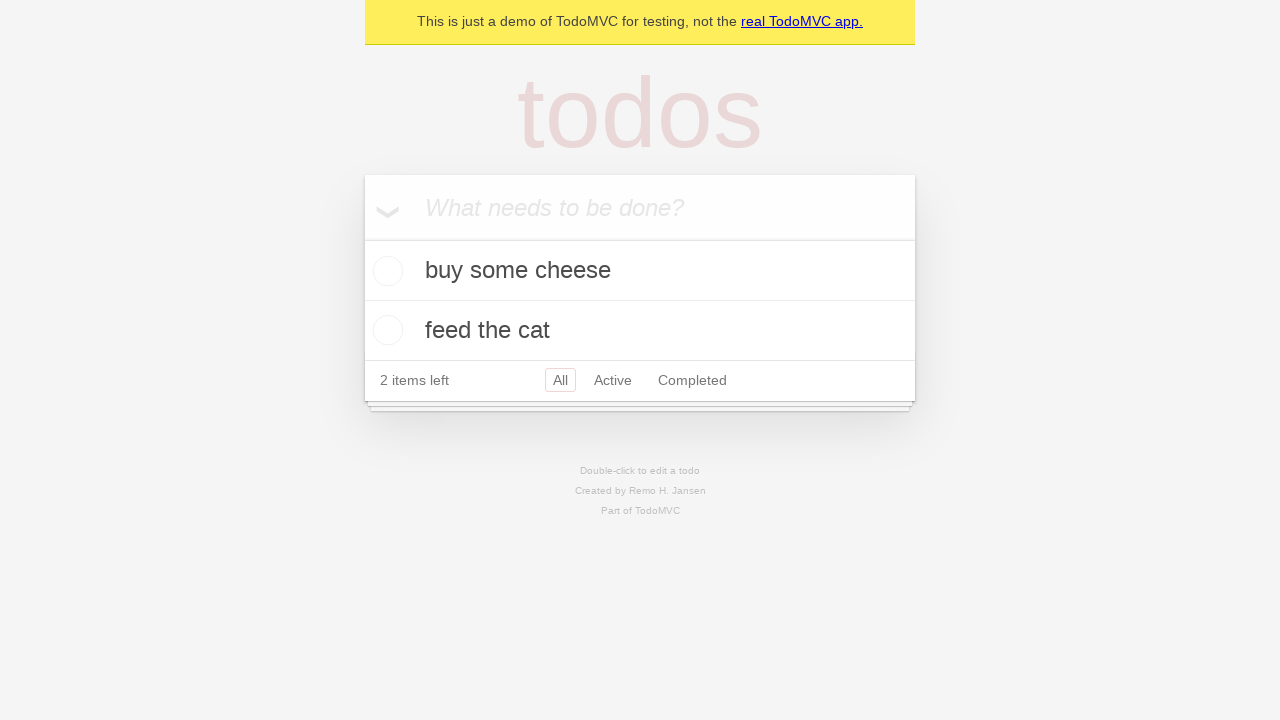

Checked first todo item checkbox at (385, 271) on internal:testid=[data-testid="todo-item"s] >> nth=0 >> internal:role=checkbox
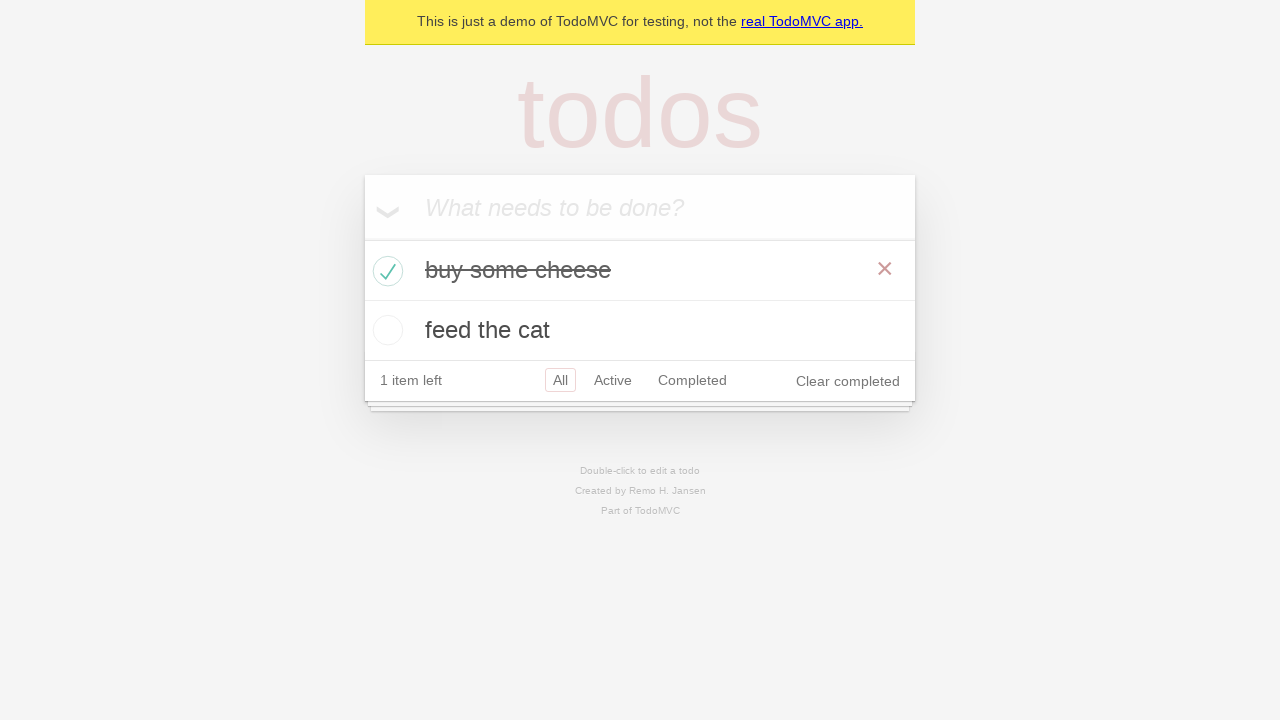

Unchecked first todo item checkbox to mark as incomplete at (385, 271) on internal:testid=[data-testid="todo-item"s] >> nth=0 >> internal:role=checkbox
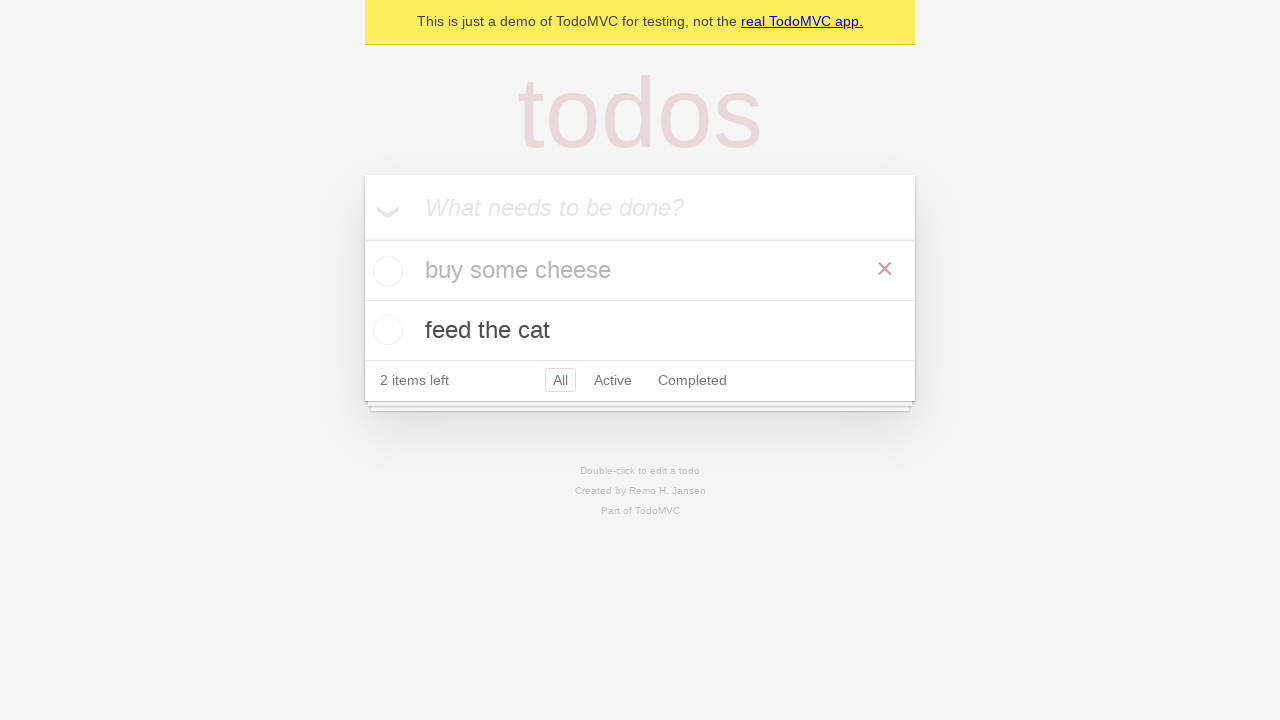

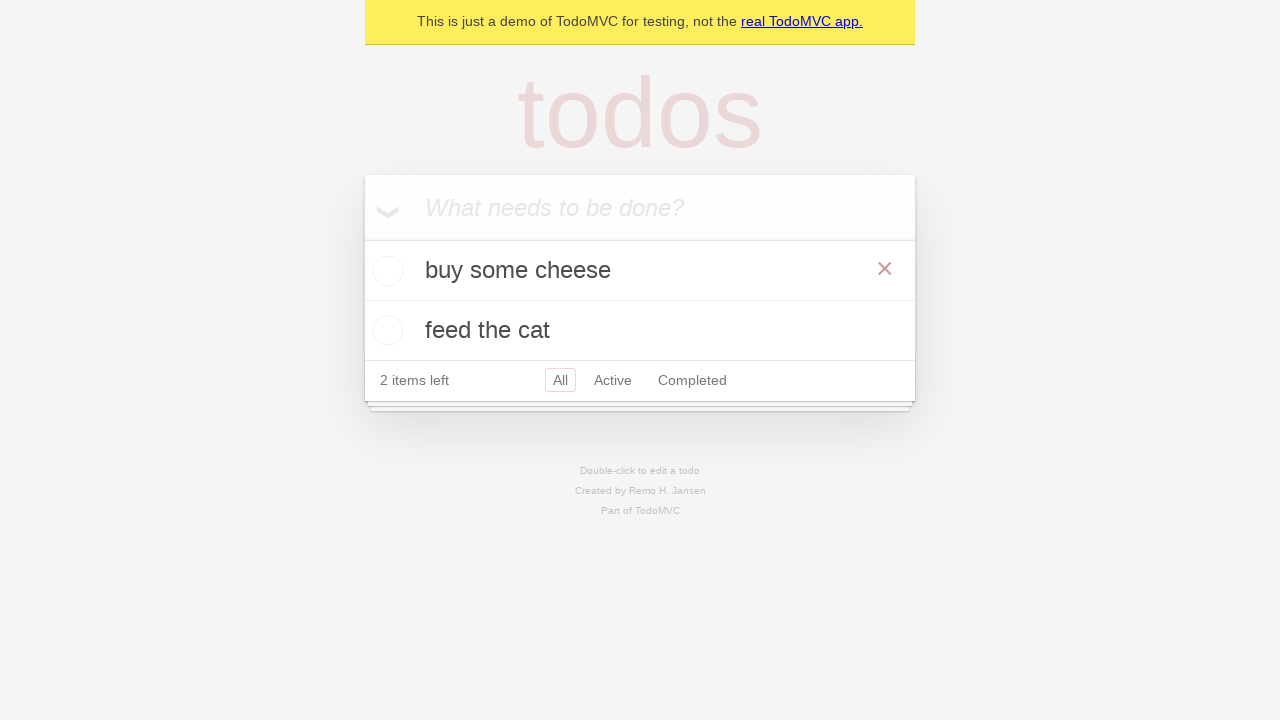